Creates a scheduling event on chouseisan.com by filling in the event name, memo, and time slot choices, then submitting the form

Starting URL: https://chouseisan.com

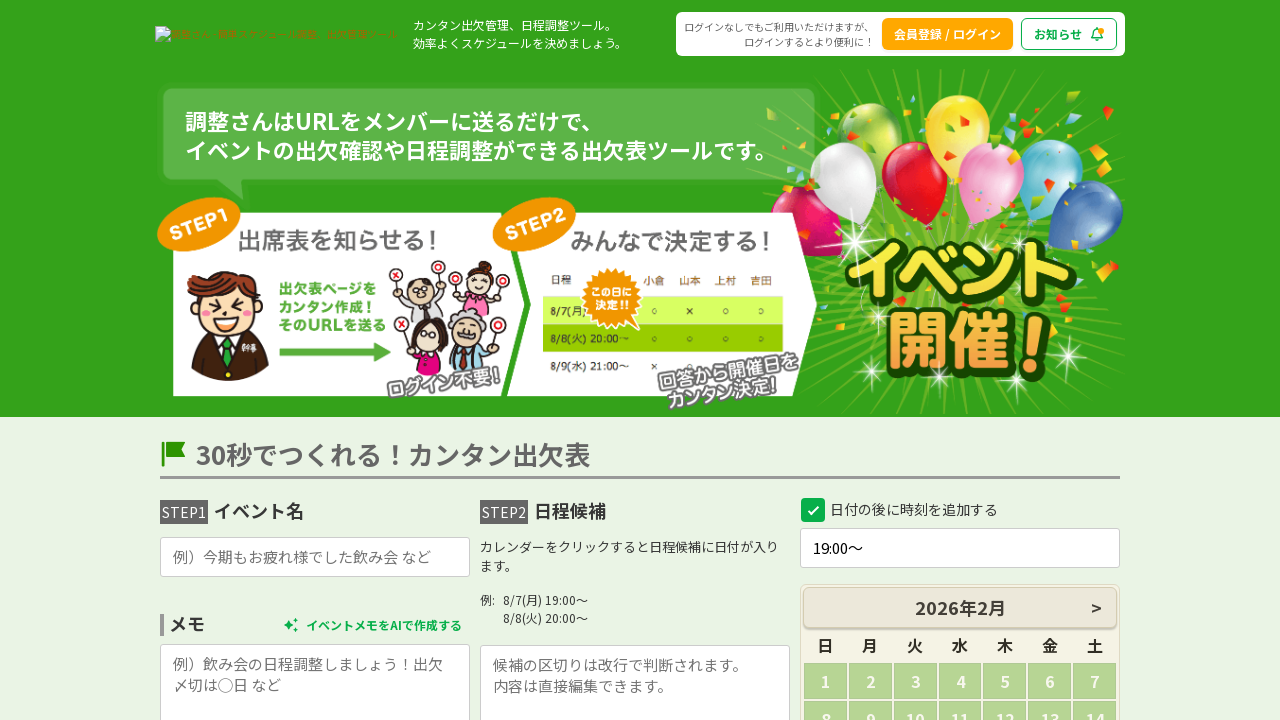

Filled event name field with 'コンテンツ列車 2024-03-15' on #name
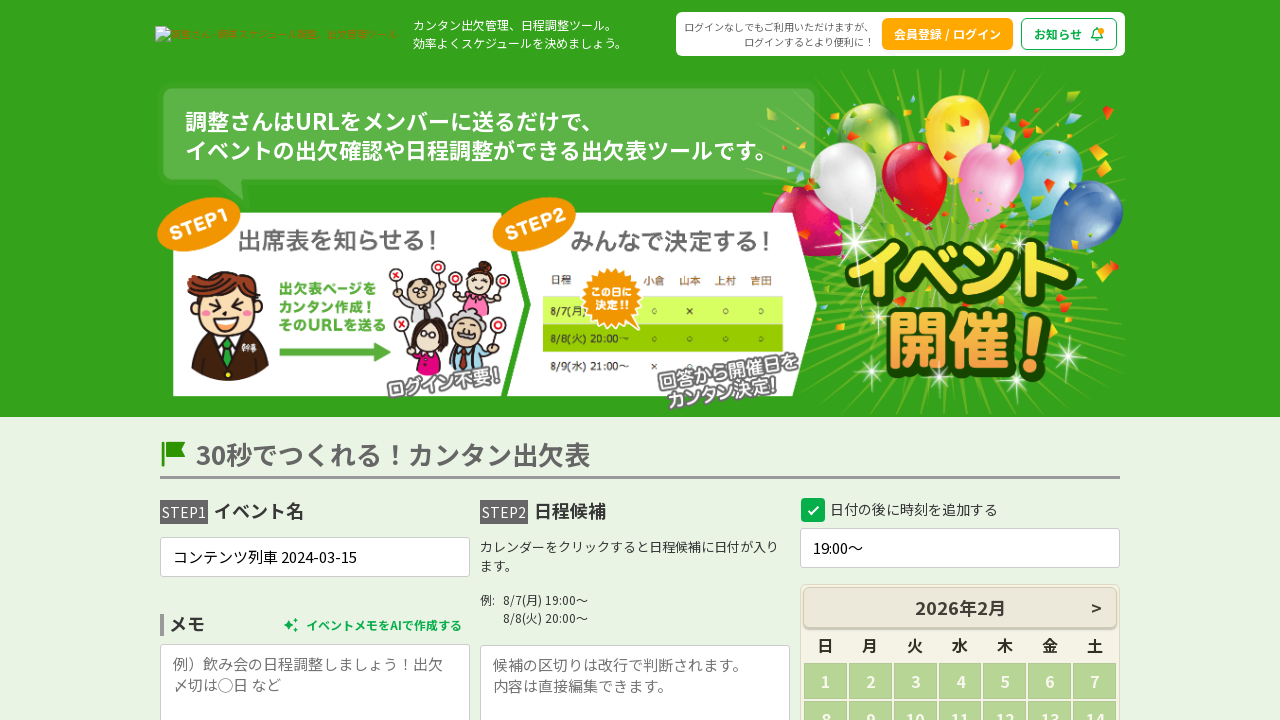

Filled memo field with event instructions on #comment
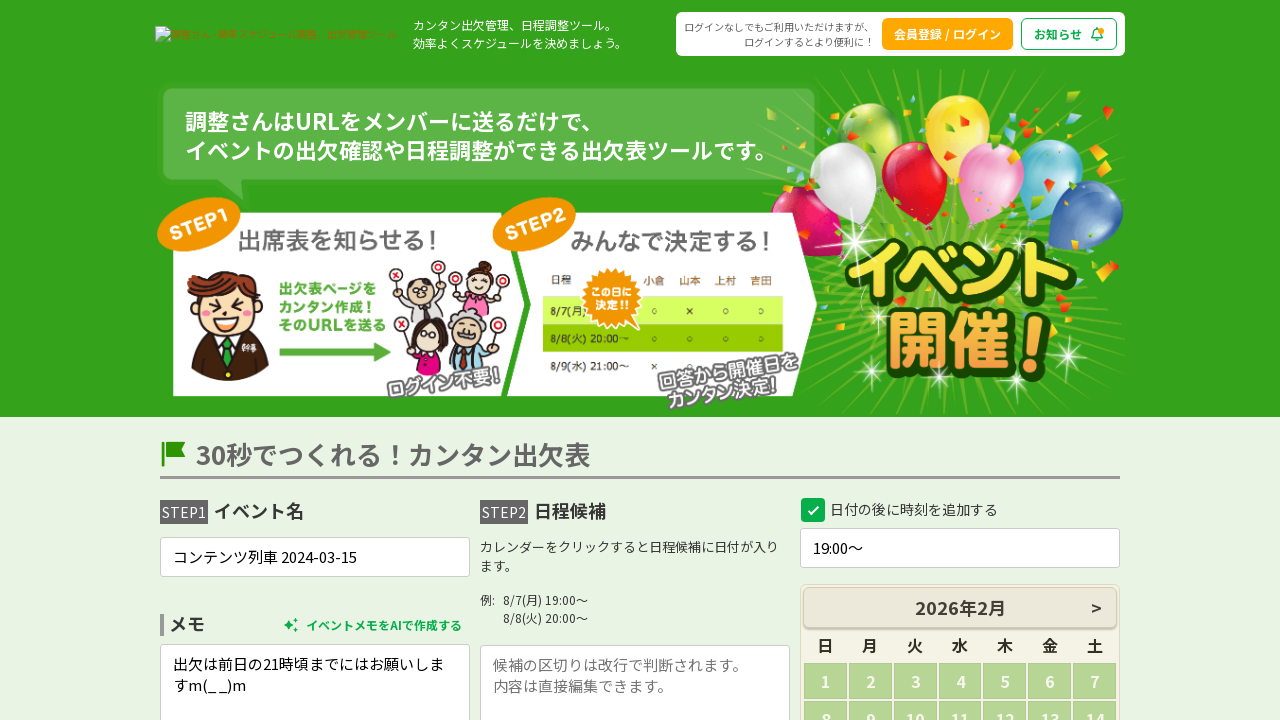

Filled time slot choices field with multiple options on #kouho
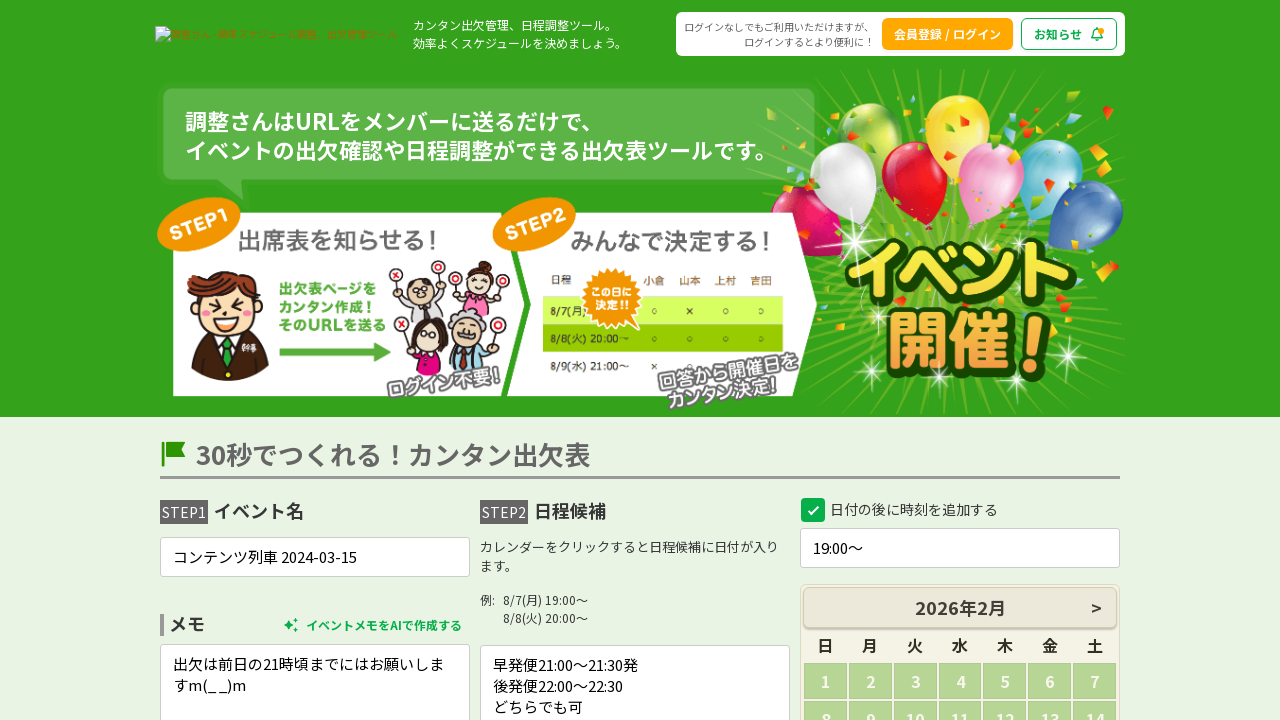

Clicked create button to submit the form at (640, 361) on #createBtn
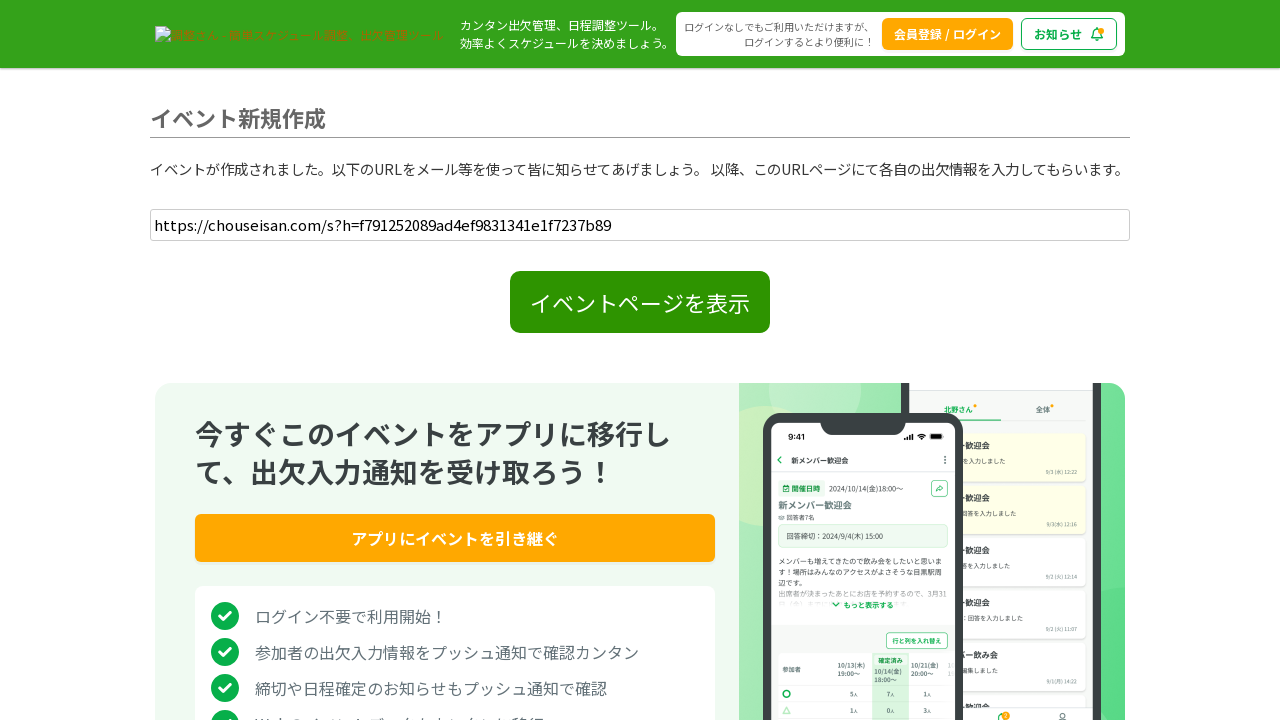

Event created successfully and event URL loaded
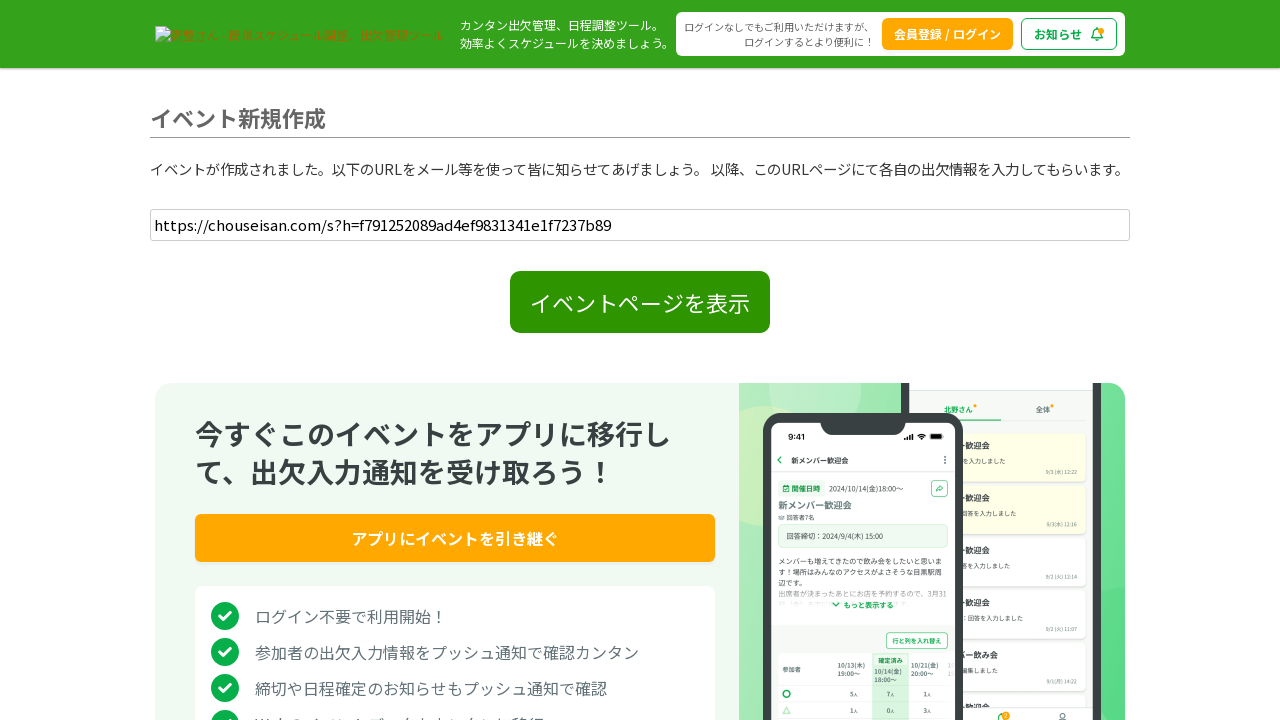

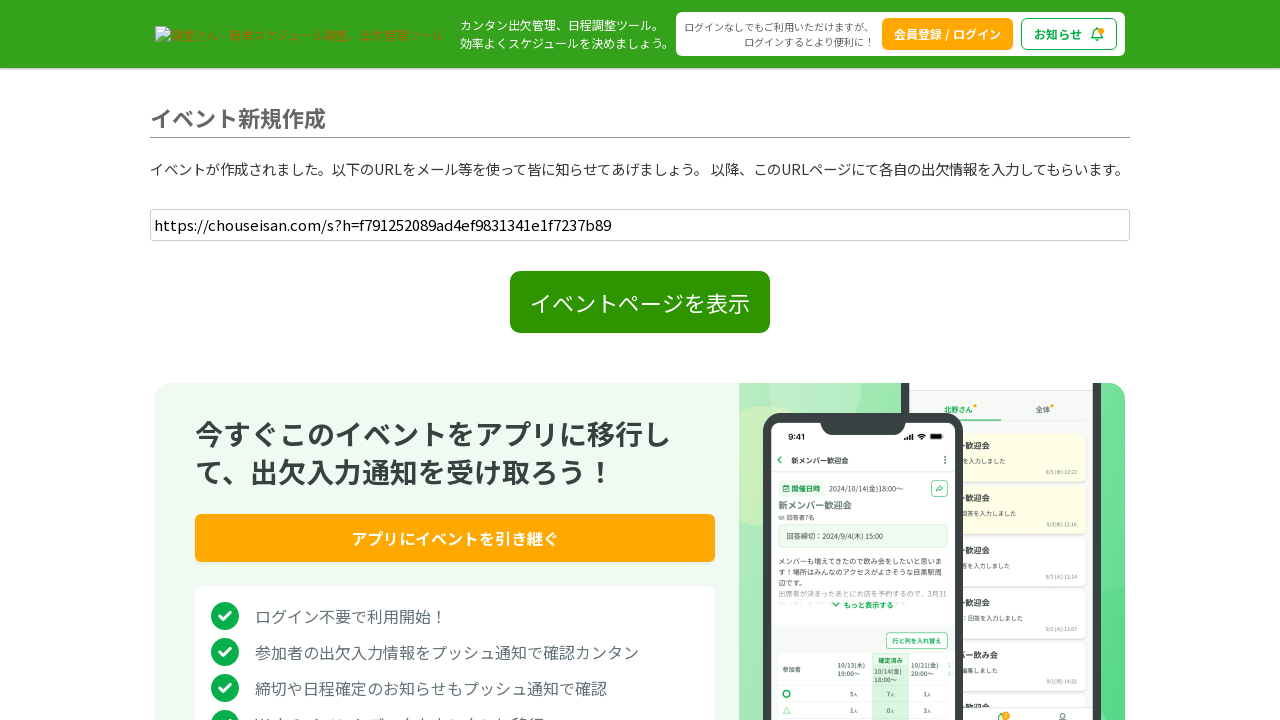